Tests browser alert handling by clicking a button that triggers an alert popup and then accepting the alert dialog

Starting URL: https://www.automationtesting.co.uk/popups.html

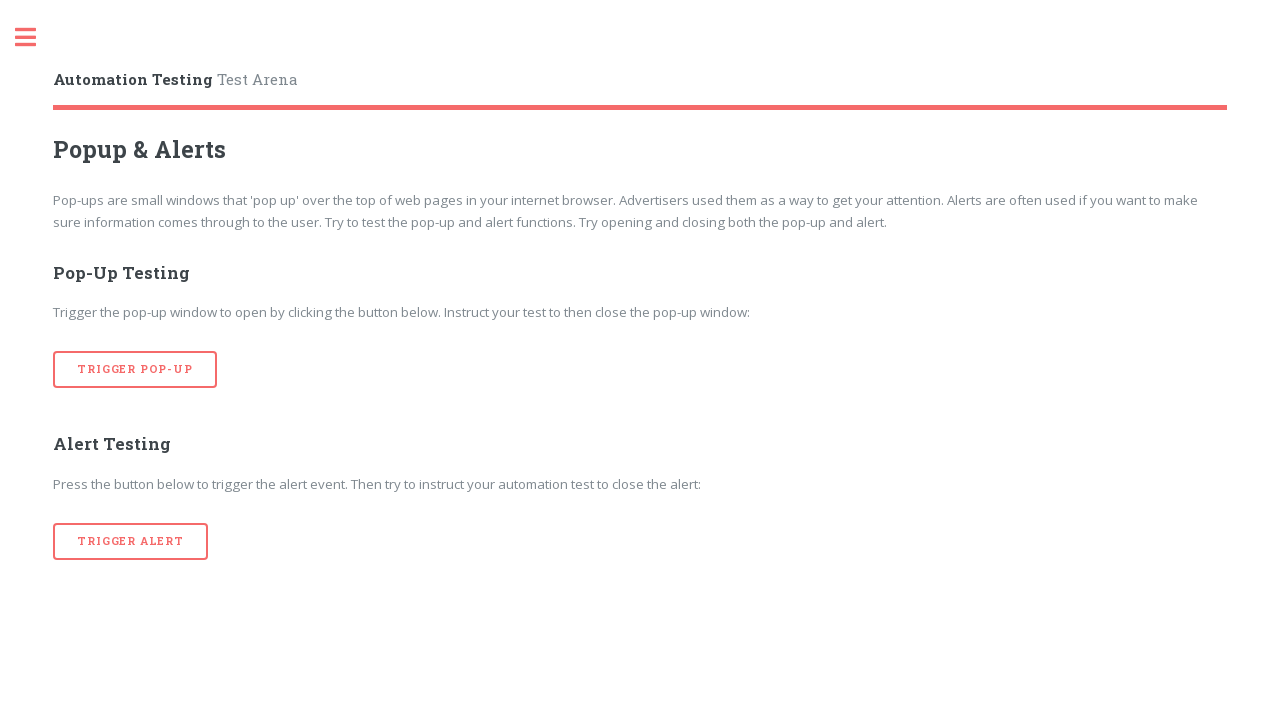

Navigated to alert testing page
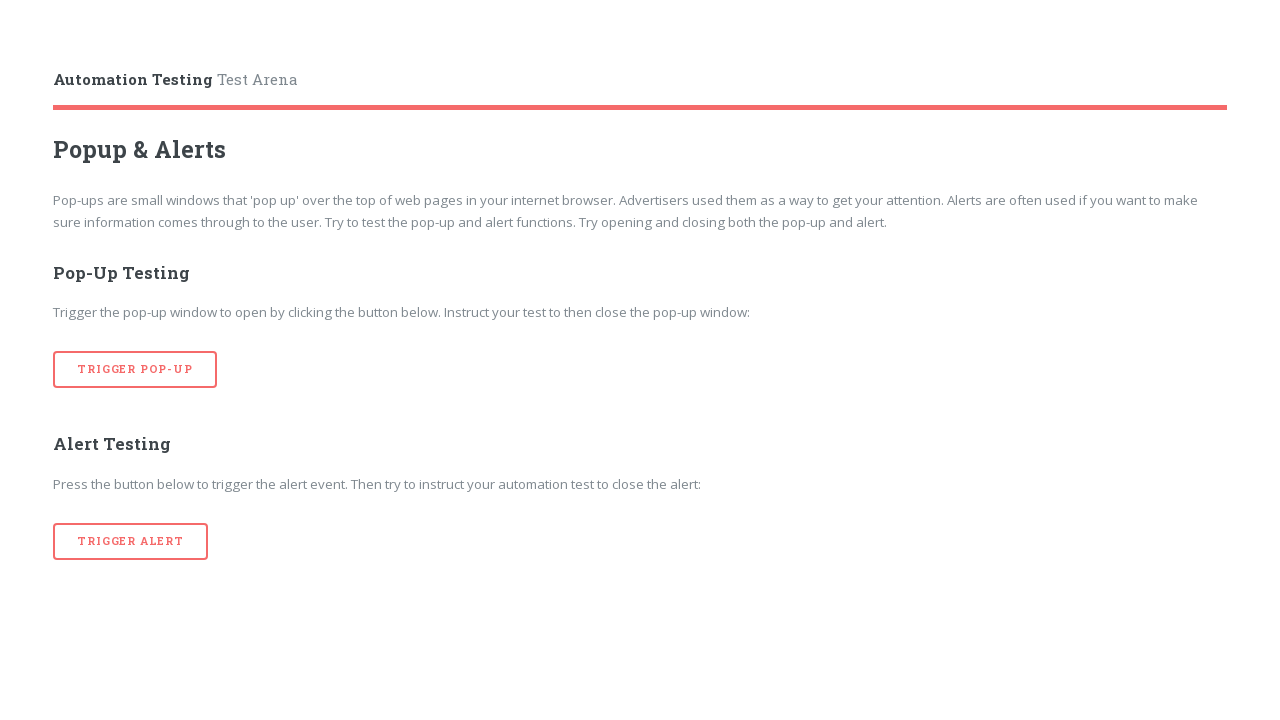

Clicked 'Trigger Alert' button to open alert dialog at (131, 541) on xpath=//div[@id='main']/div[@class='inner']//button[text()='Trigger Alert']
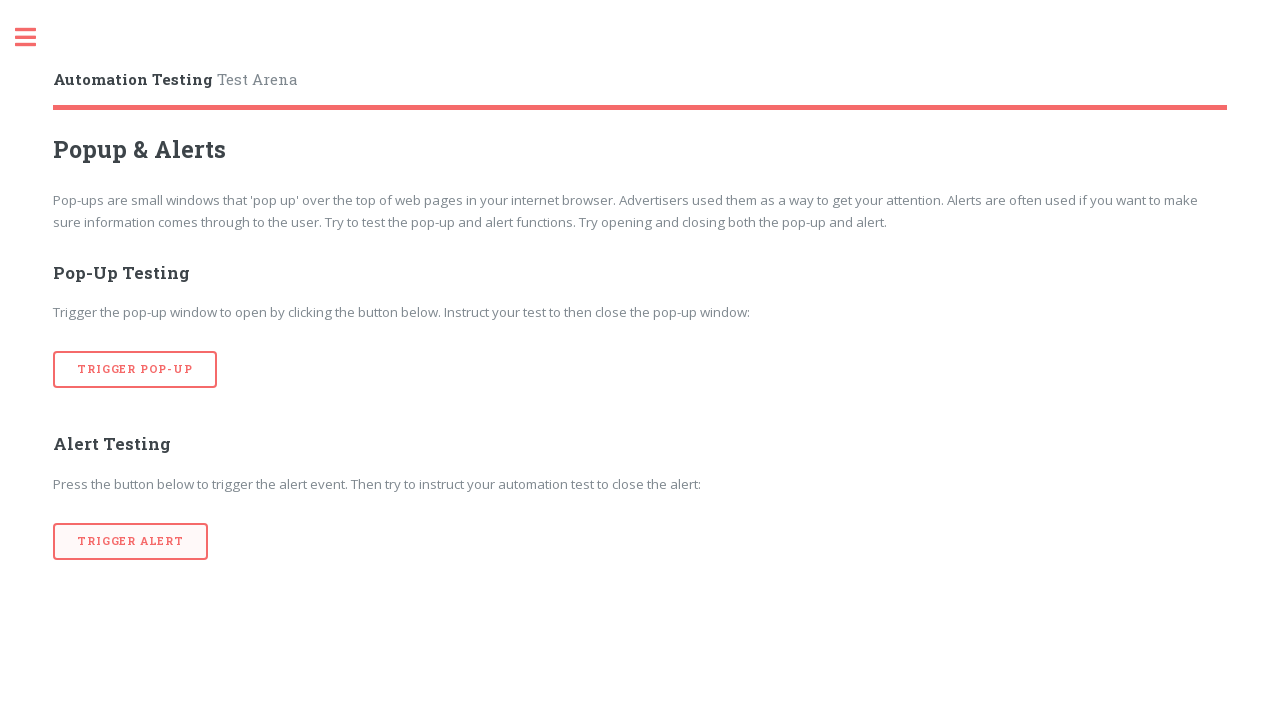

Set up dialog handler to accept alert
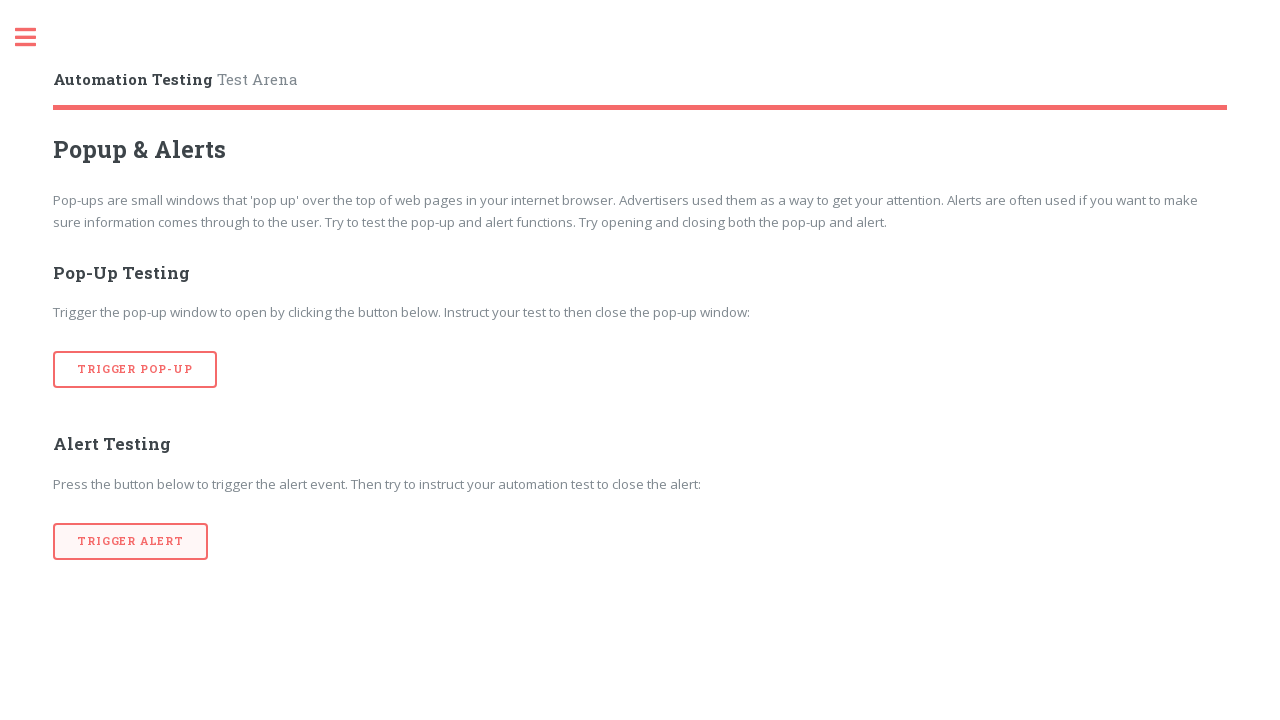

Waited for alert dialog to be processed
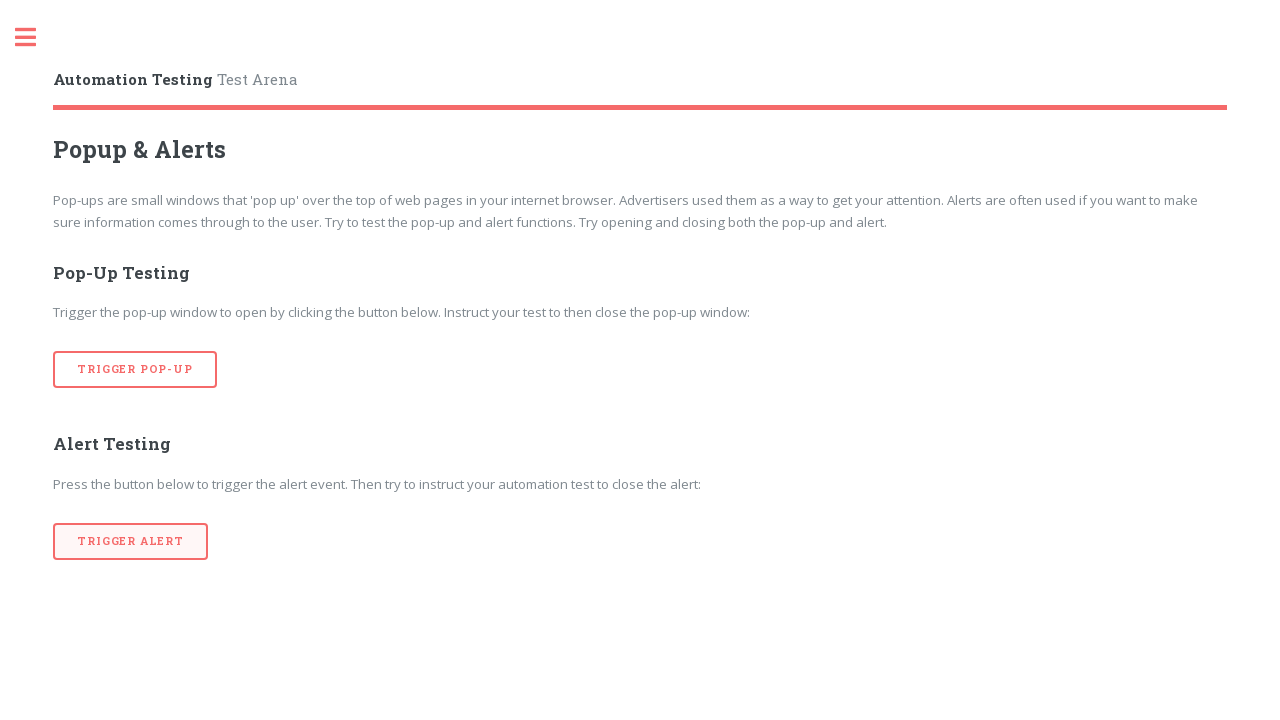

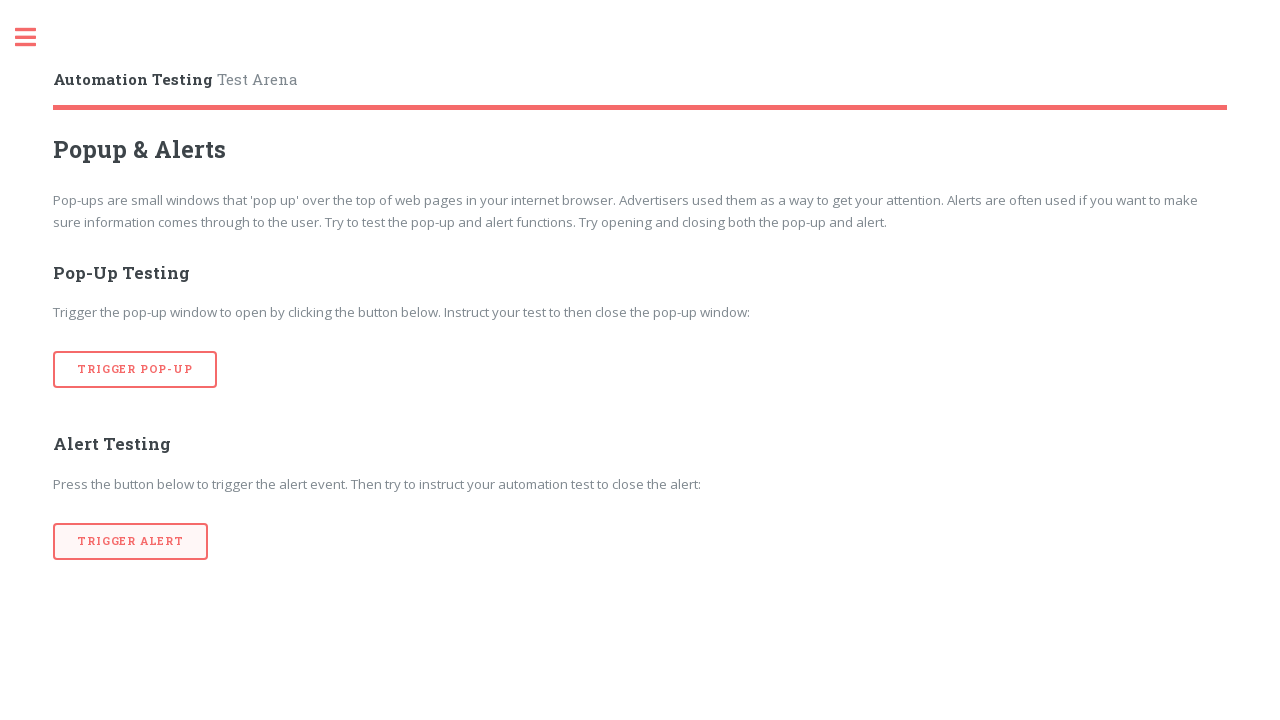